Tests that edits to a todo item are saved when the input loses focus (blur)

Starting URL: https://demo.playwright.dev/todomvc

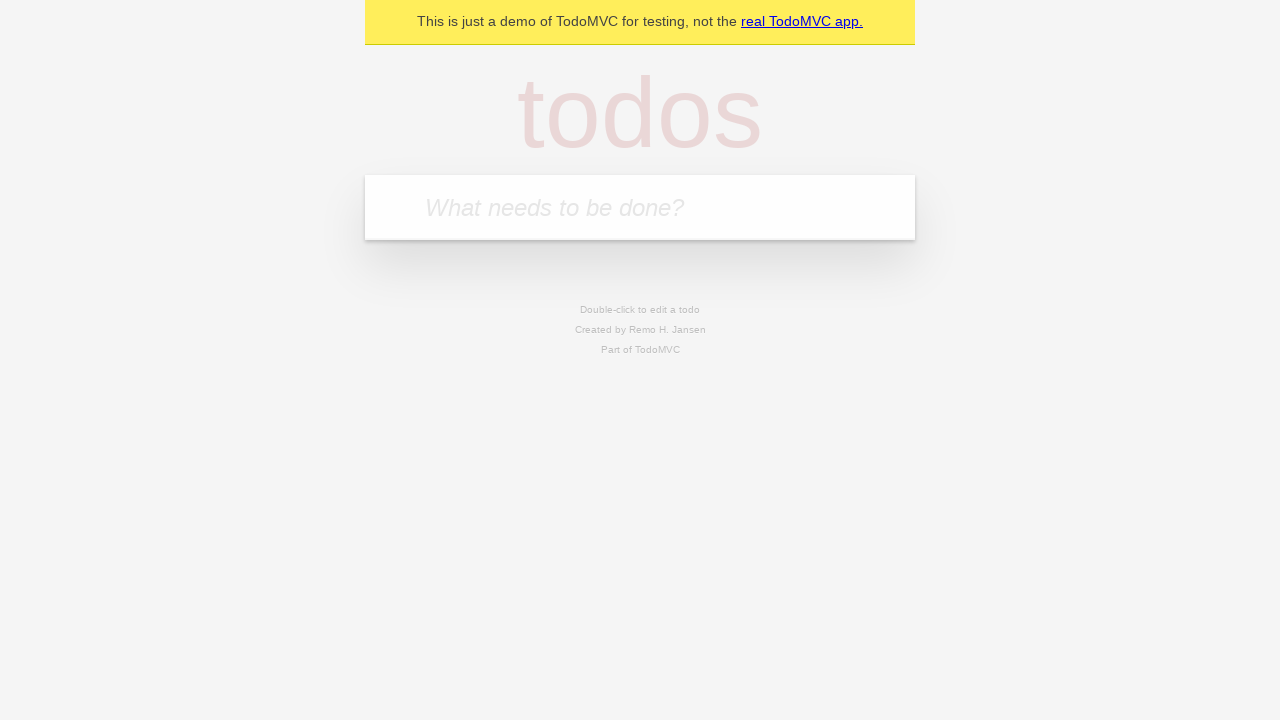

Located the new todo input field
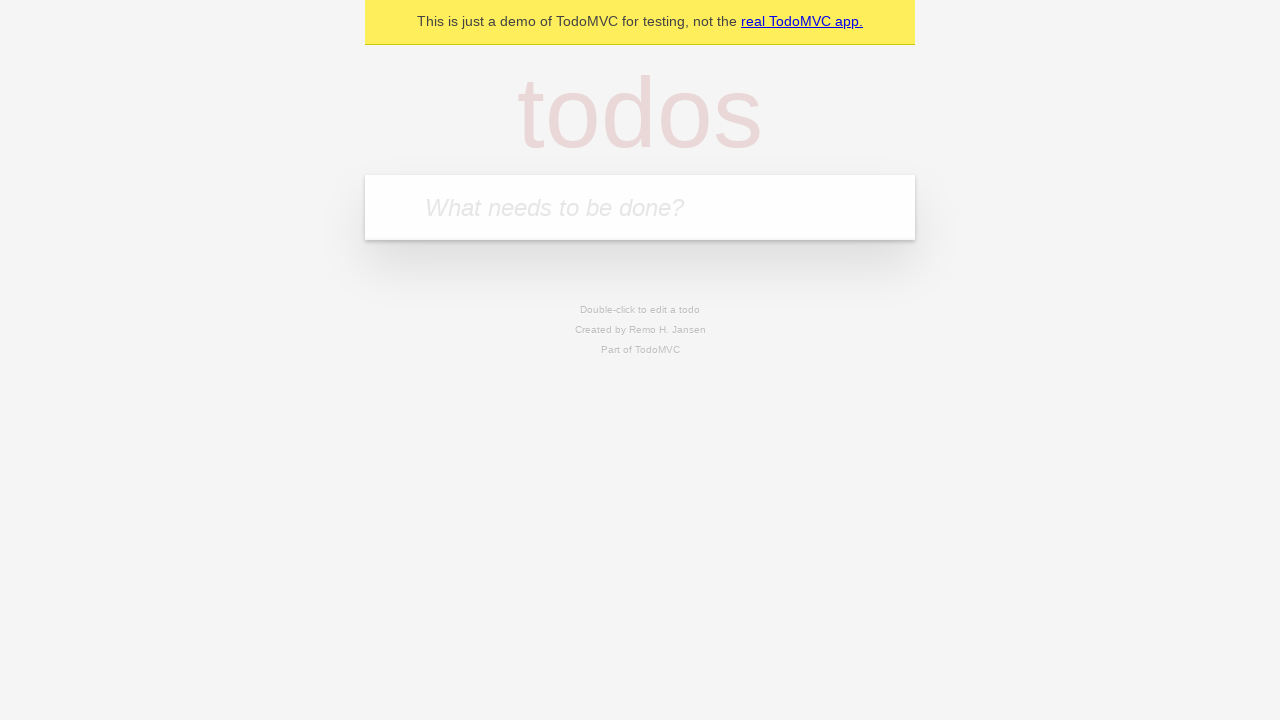

Filled first todo: 'buy some cheese' on internal:attr=[placeholder="What needs to be done?"i]
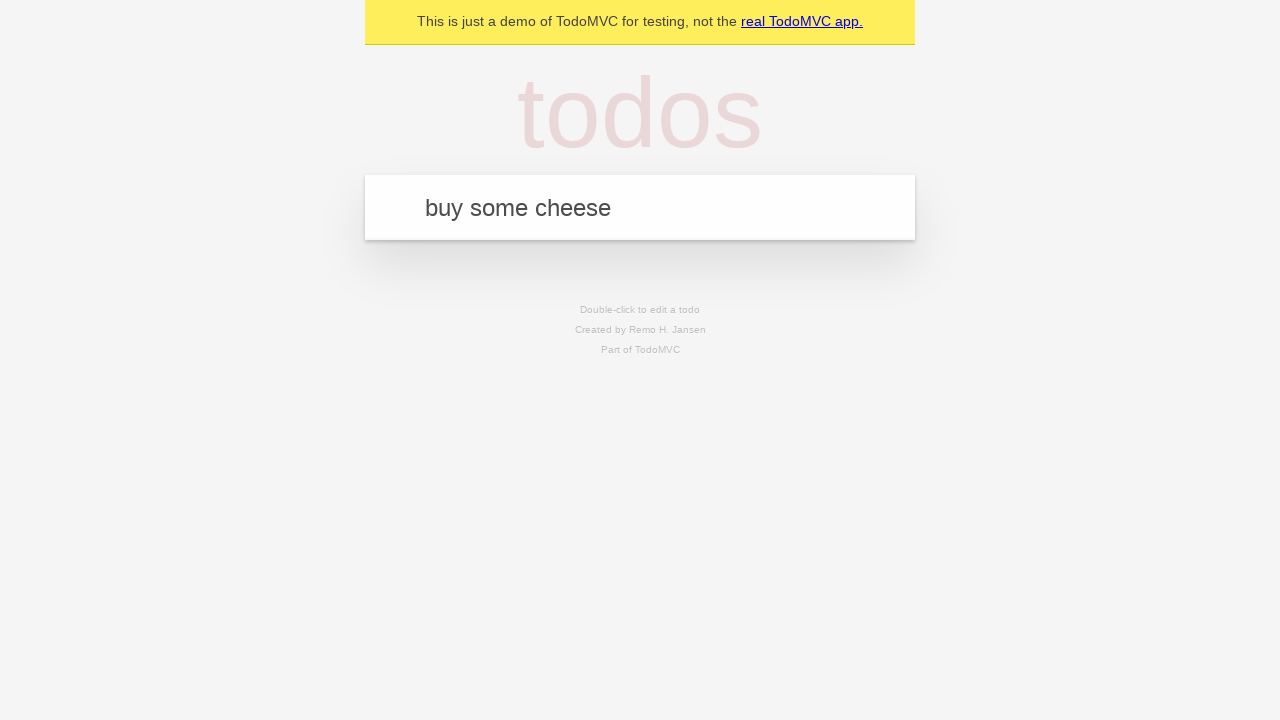

Pressed Enter to create first todo on internal:attr=[placeholder="What needs to be done?"i]
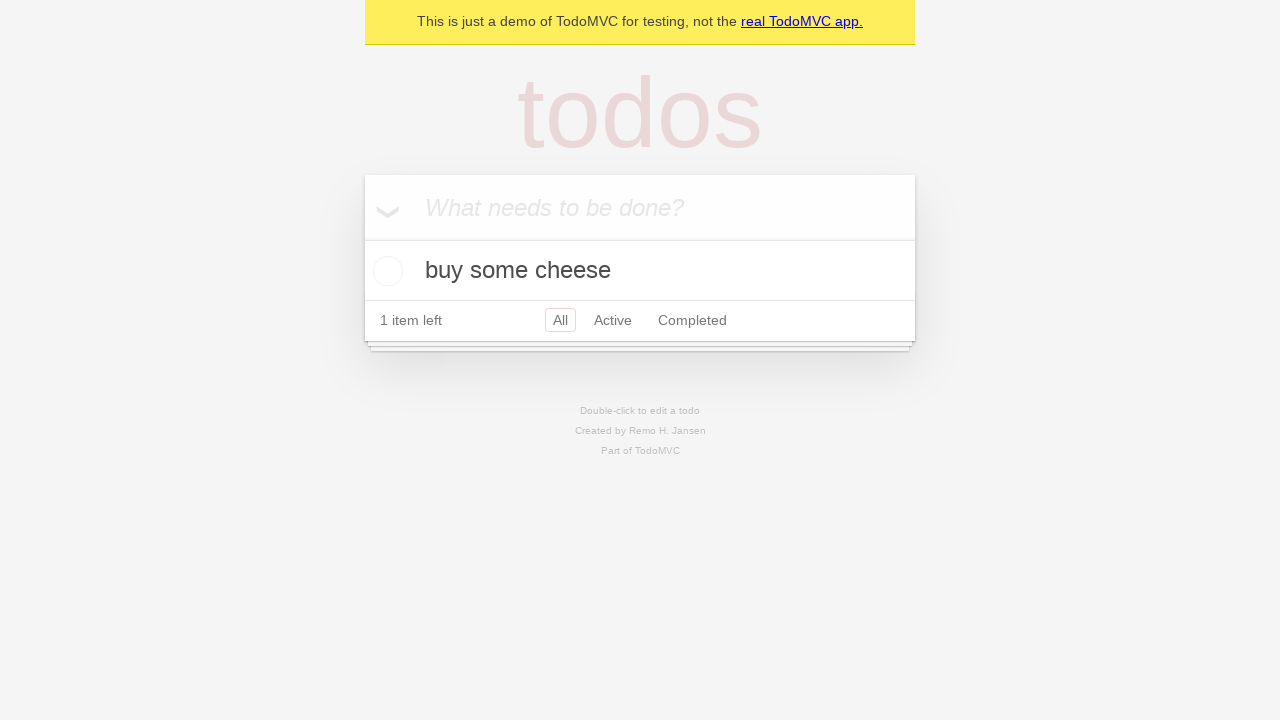

Filled second todo: 'feed the cat' on internal:attr=[placeholder="What needs to be done?"i]
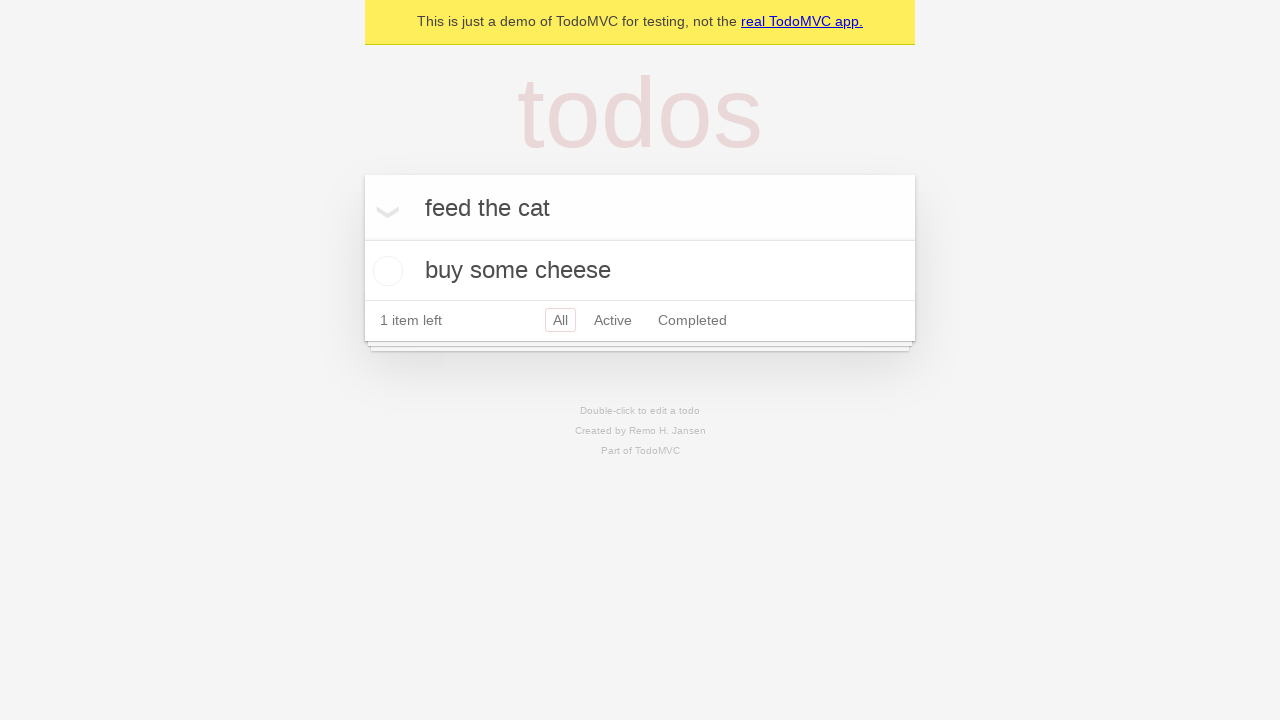

Pressed Enter to create second todo on internal:attr=[placeholder="What needs to be done?"i]
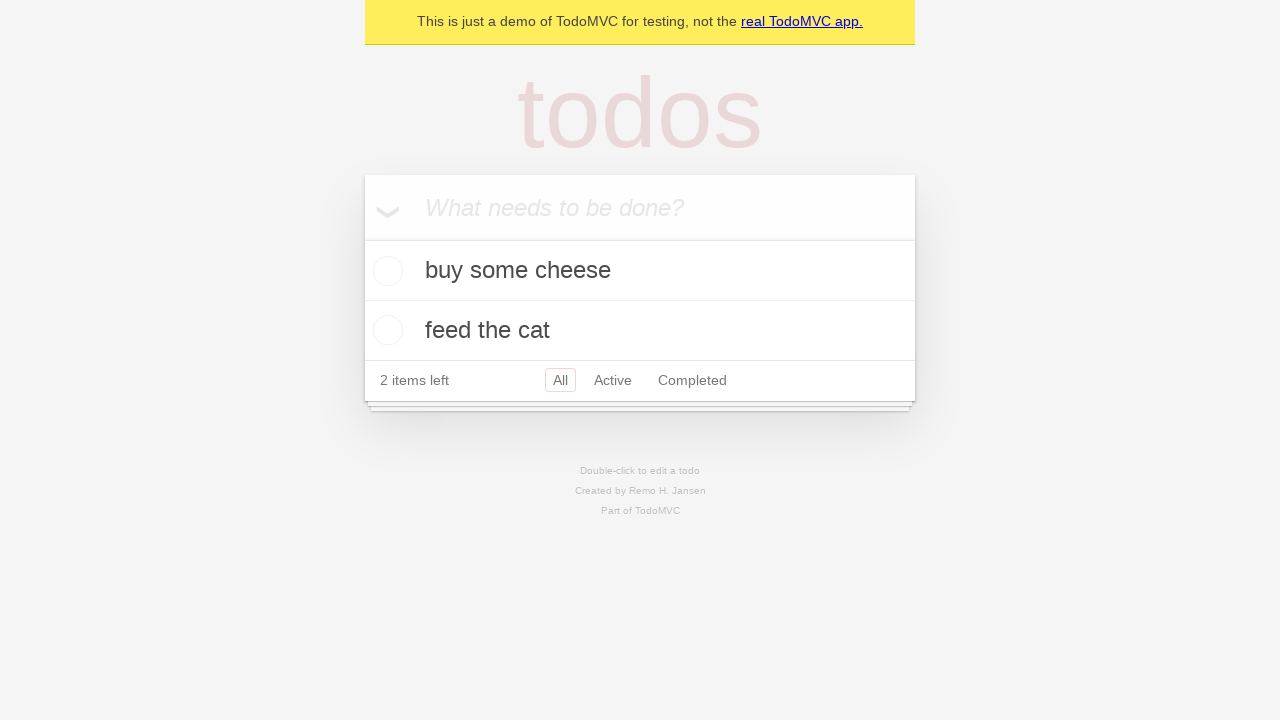

Filled third todo: 'book a doctors appointment' on internal:attr=[placeholder="What needs to be done?"i]
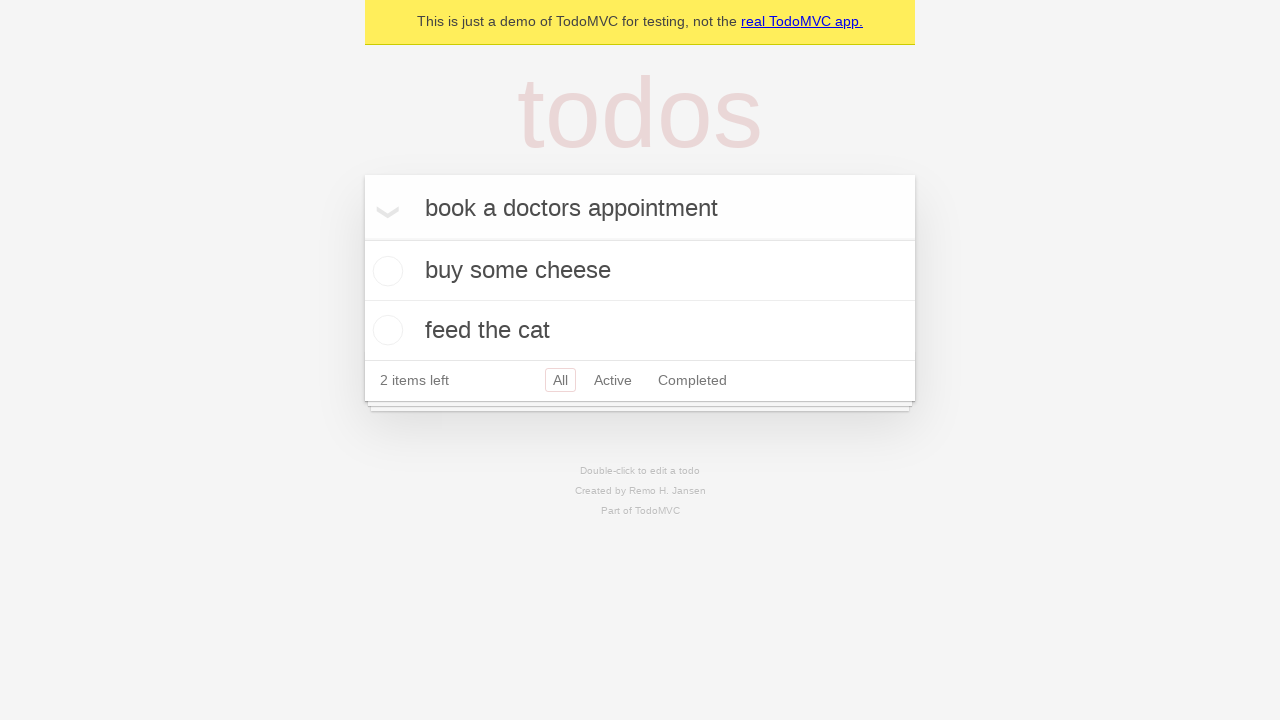

Pressed Enter to create third todo on internal:attr=[placeholder="What needs to be done?"i]
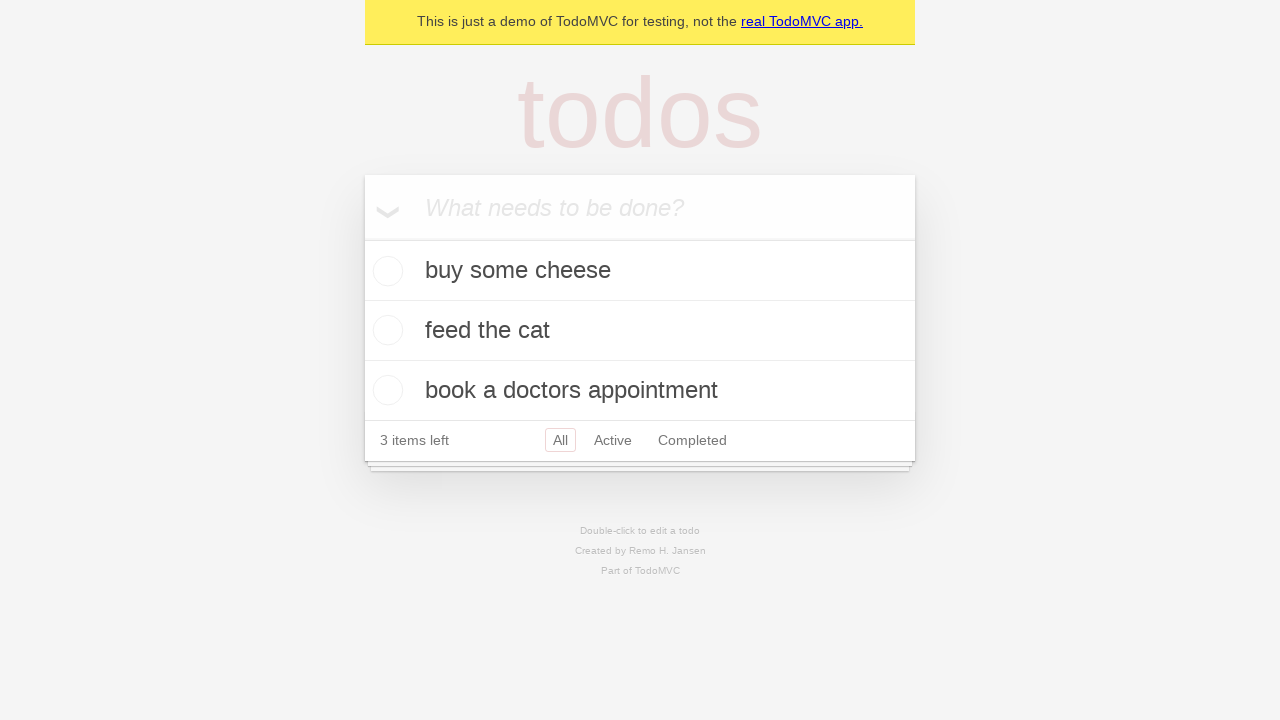

All three todos loaded and visible
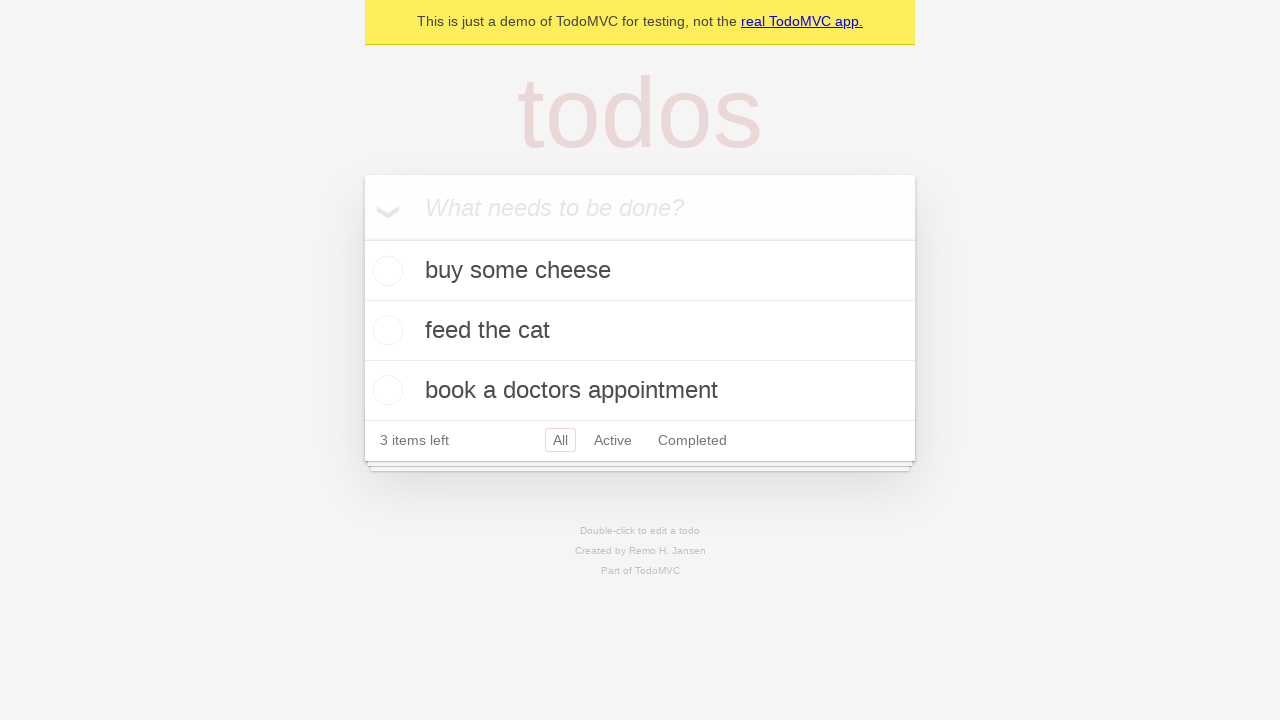

Located all todo items
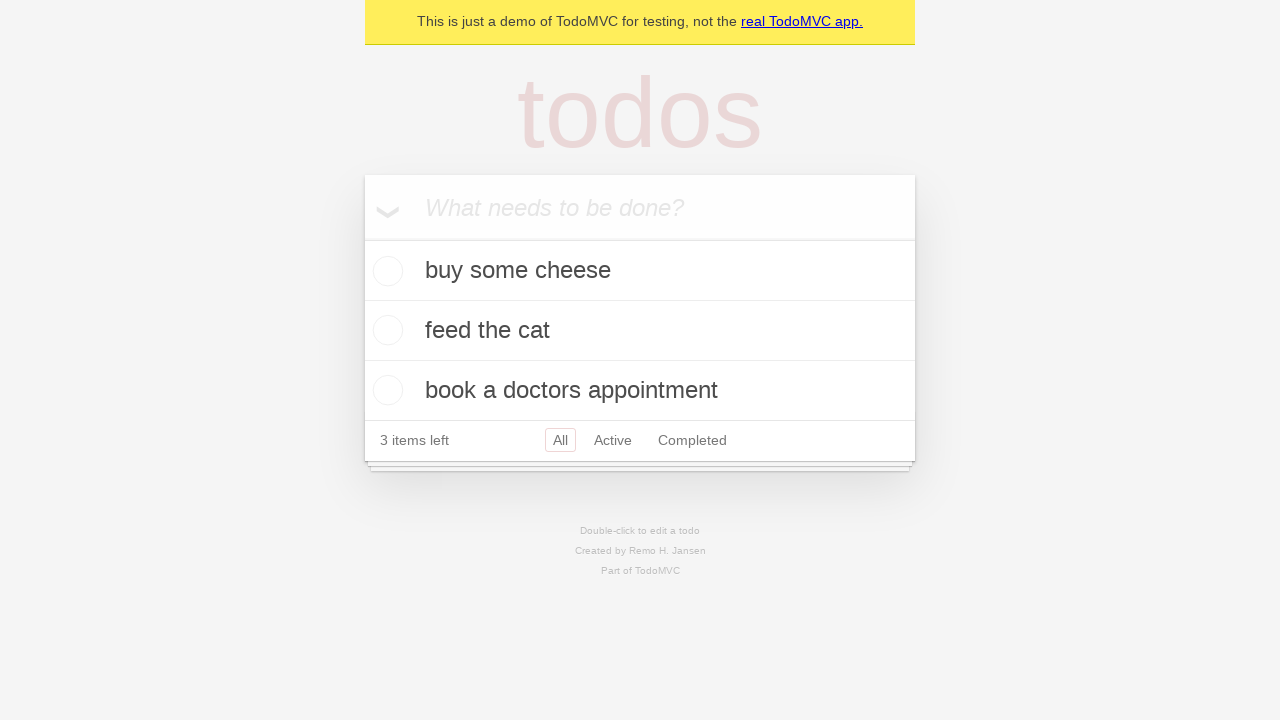

Double-clicked second todo to enter edit mode at (640, 331) on internal:testid=[data-testid="todo-item"s] >> nth=1
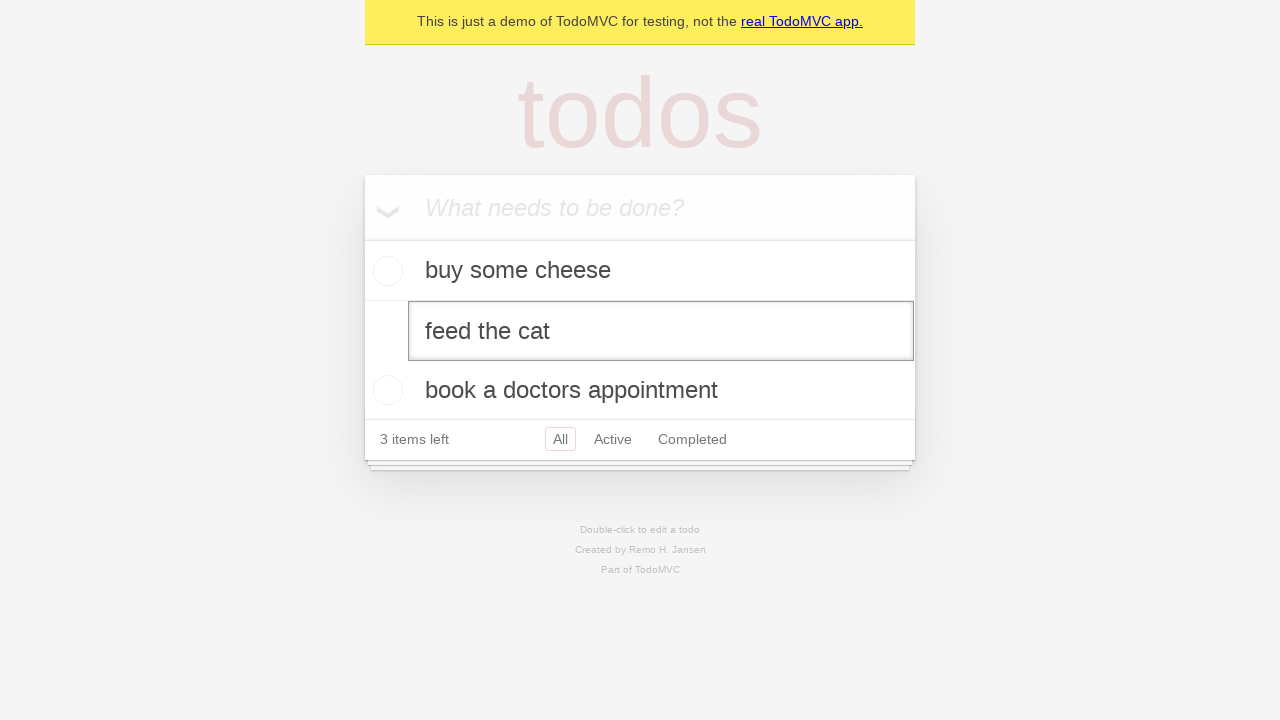

Changed second todo text to 'buy some sausages' on internal:testid=[data-testid="todo-item"s] >> nth=1 >> internal:role=textbox[nam
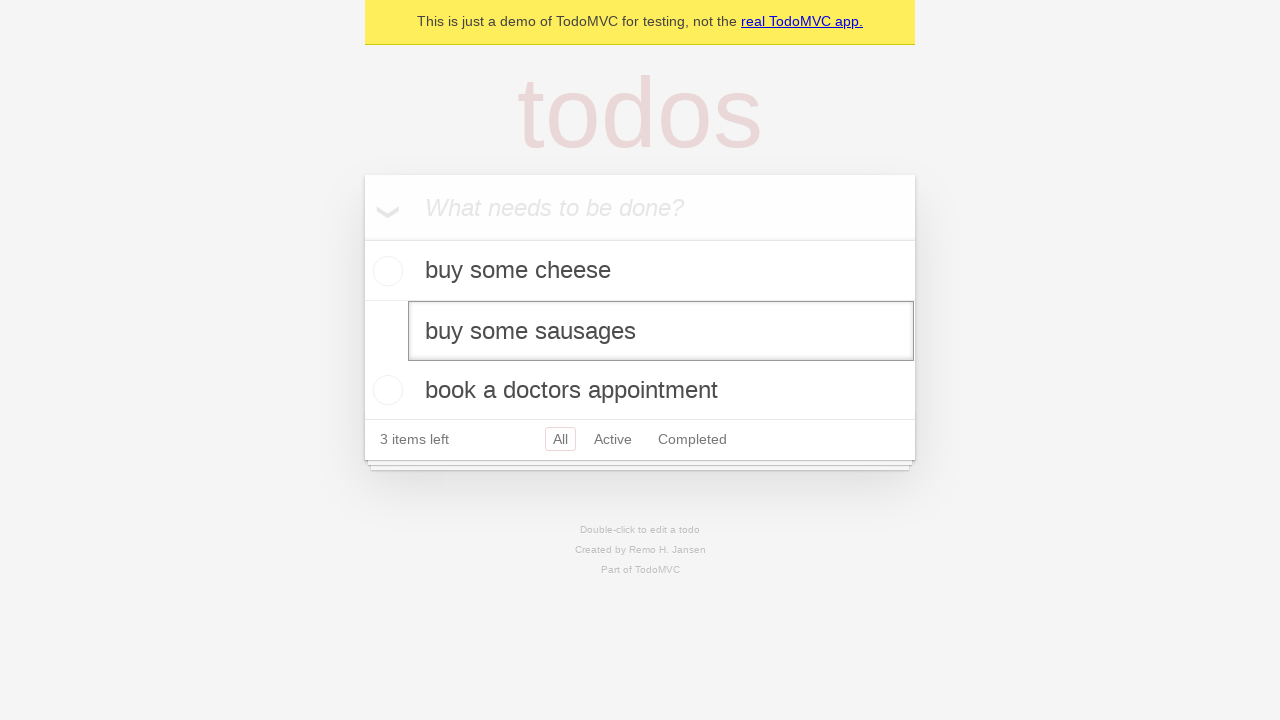

Triggered blur event to save edits
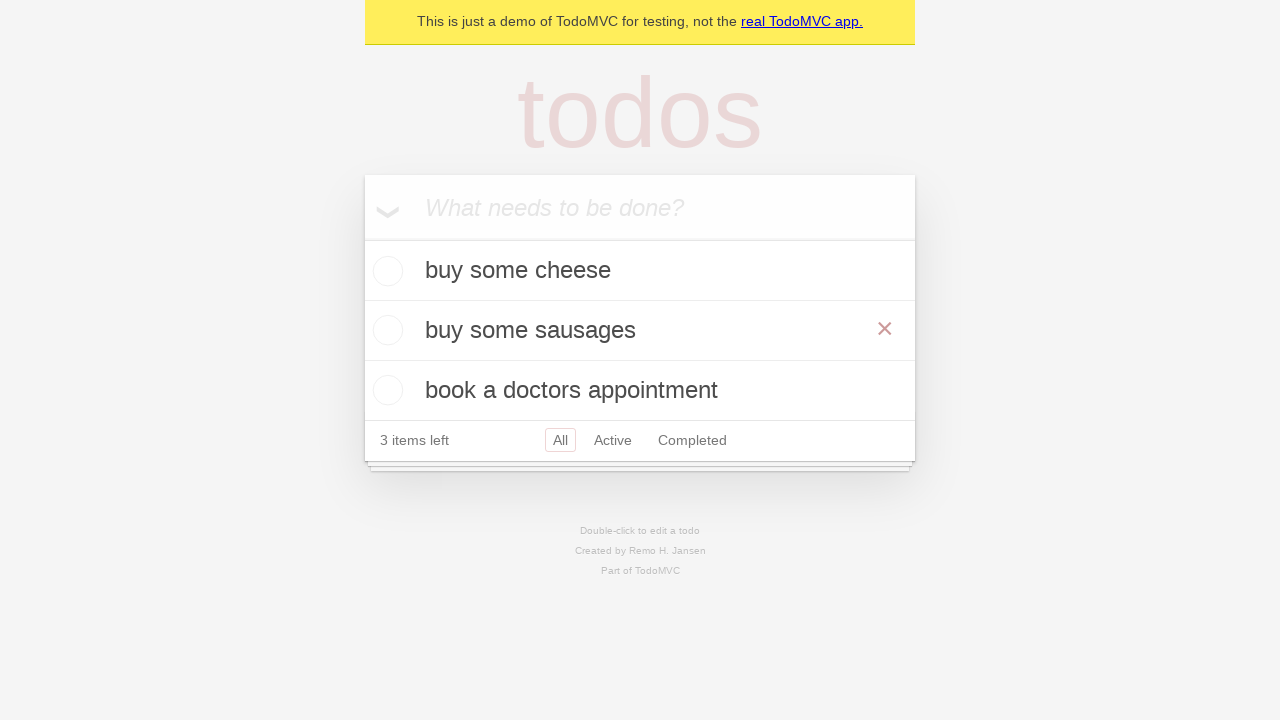

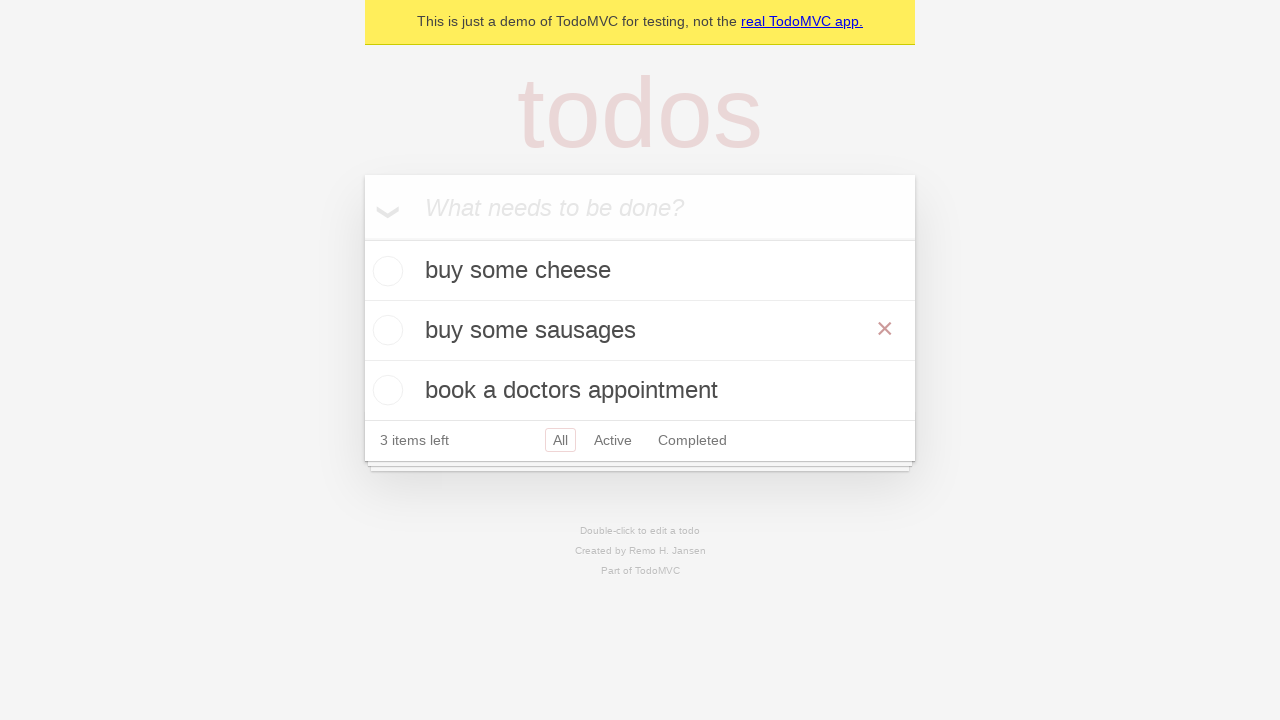